Tests a timer functionality by clicking a button to start a timer and waiting for the element text to change to "WebDriver"

Starting URL: http://seleniumpractise.blogspot.in/2016/08/how-to-use-explicit-wait-in-selenium.html

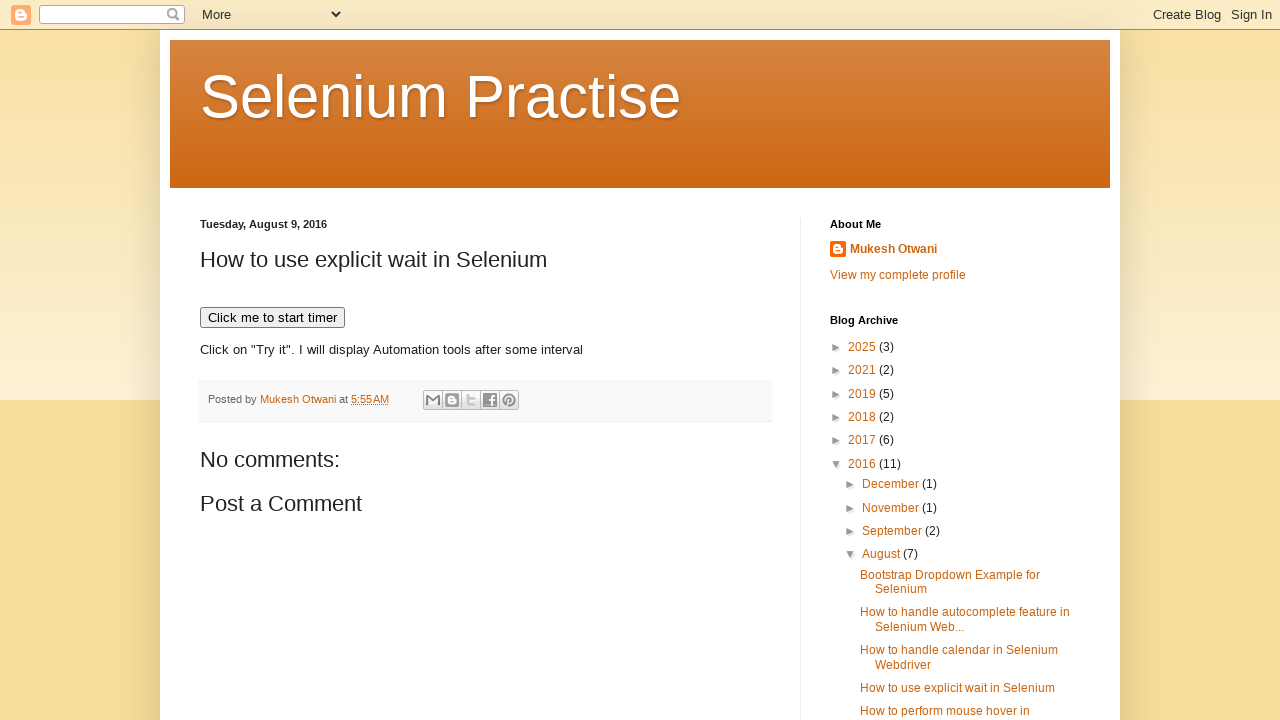

Clicked the timer button to start the clock at (272, 318) on xpath=//button[text()='Click me to start timer']
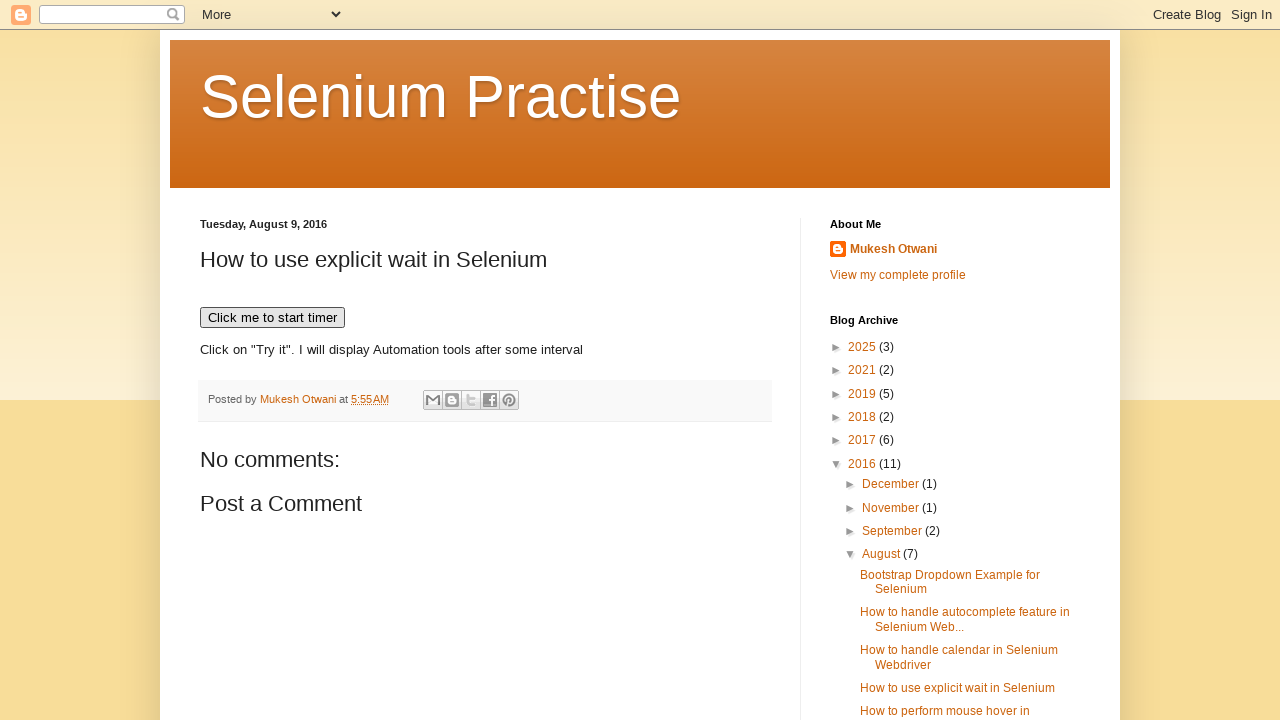

Waited for element text to change to 'WebDriver'
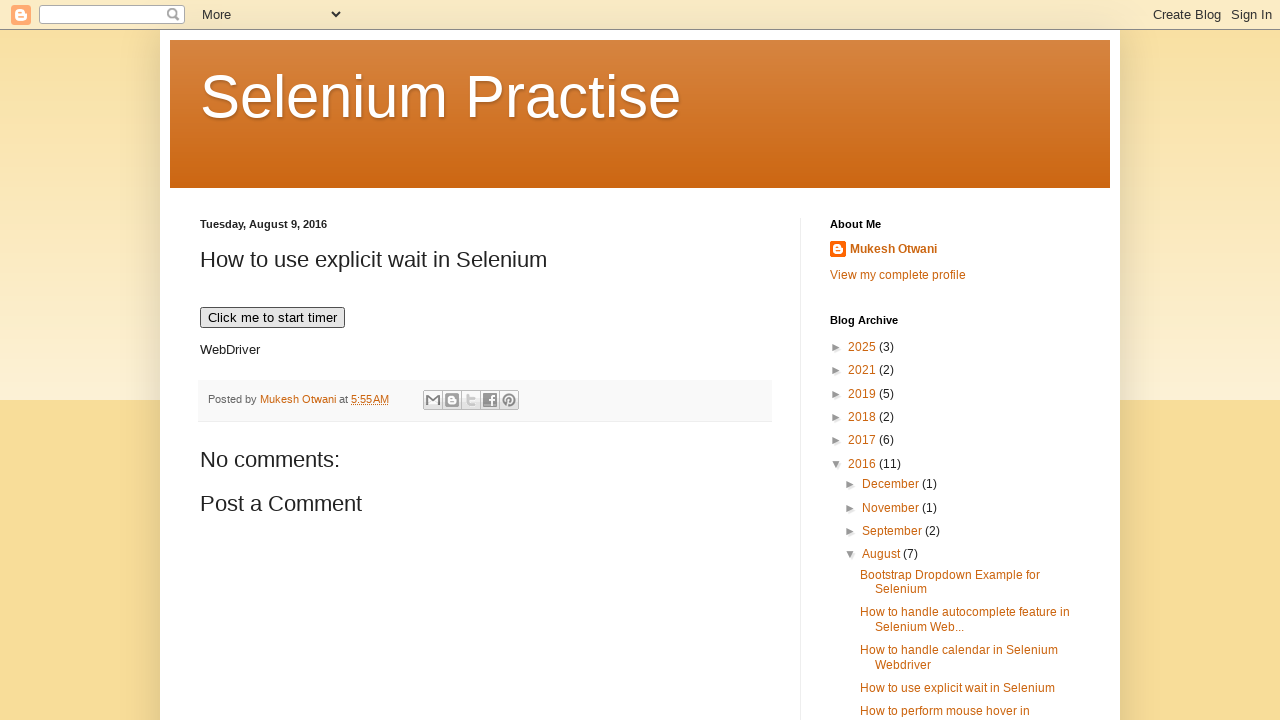

Verified the element is displayed
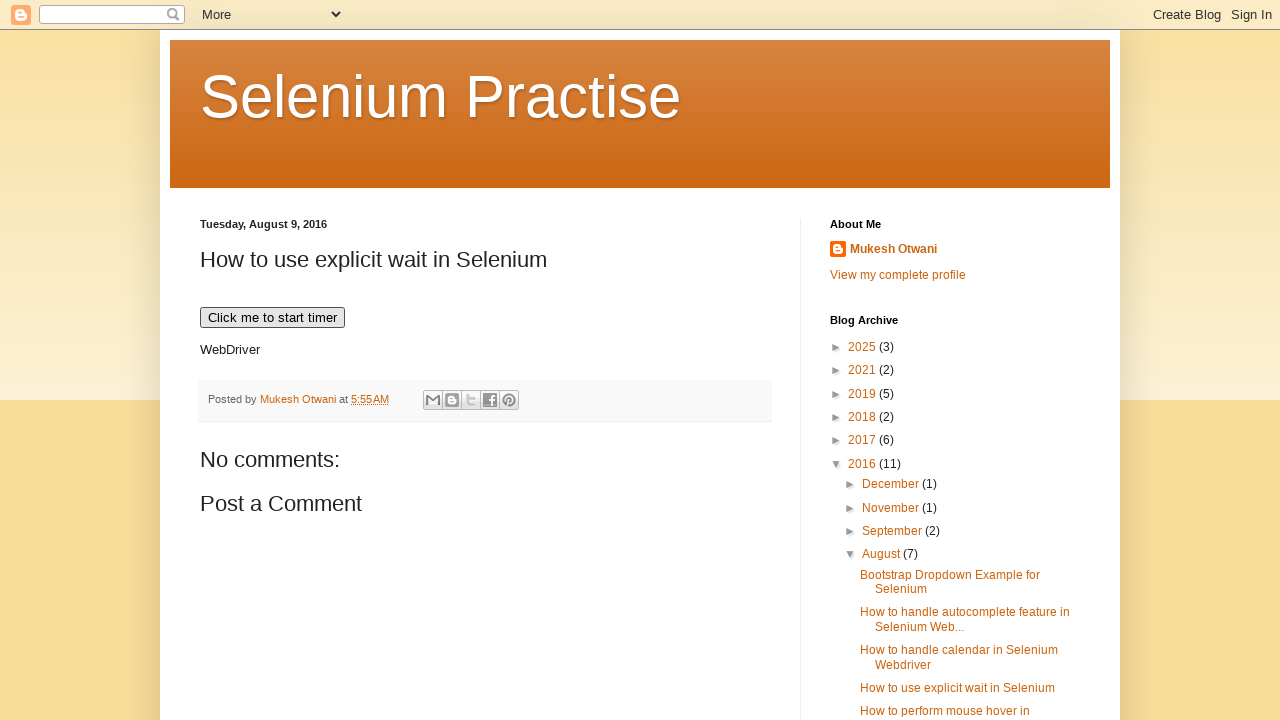

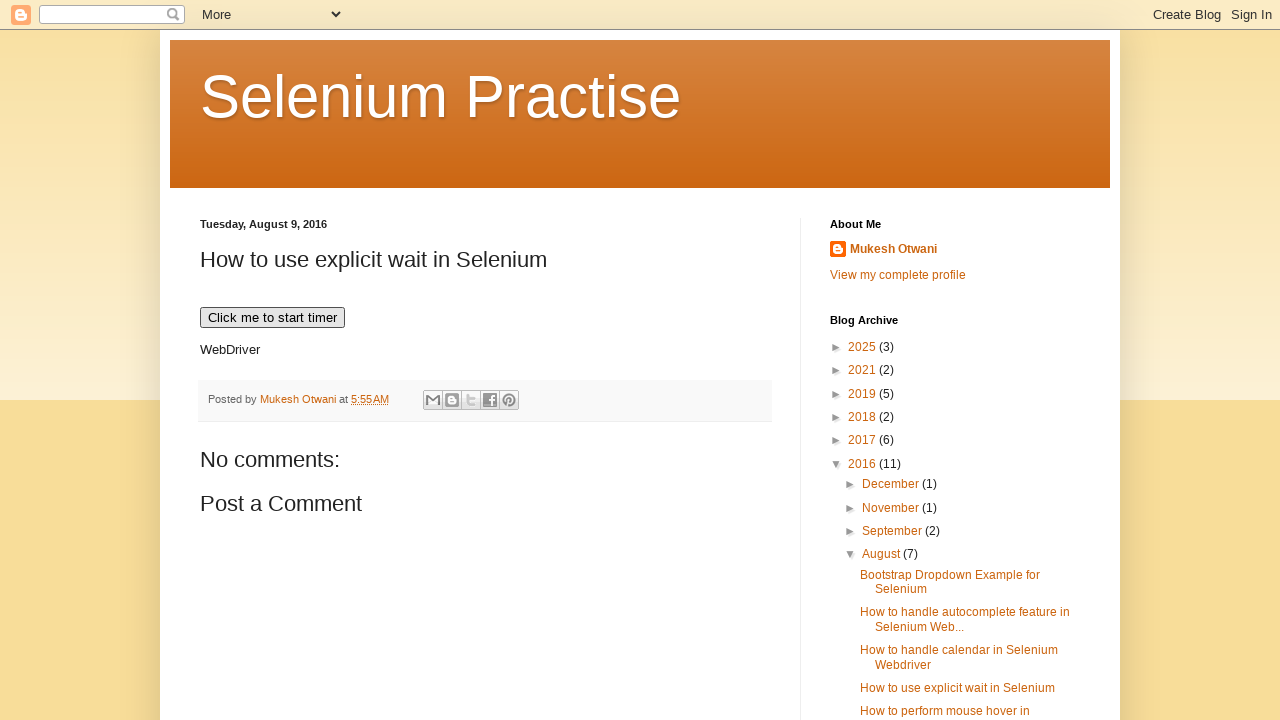